Tests that browser back button works correctly with filter navigation

Starting URL: https://demo.playwright.dev/todomvc

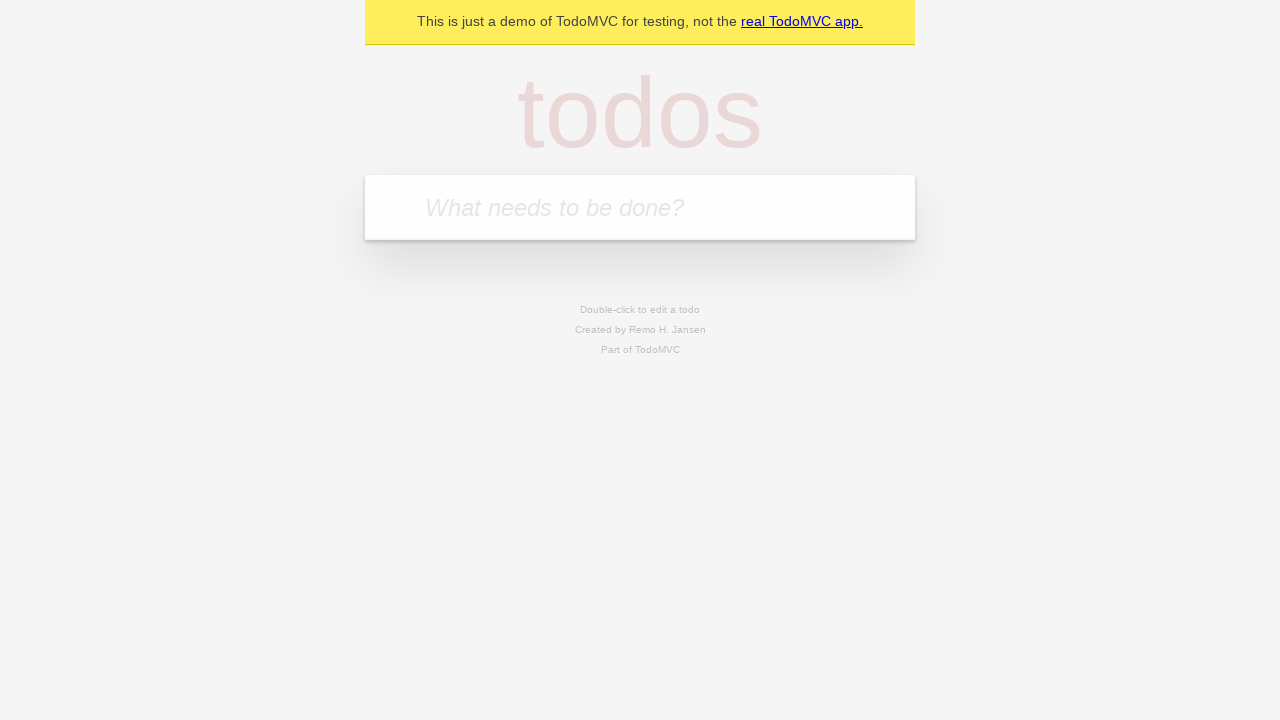

Filled todo input with 'buy some cheese' on internal:attr=[placeholder="What needs to be done?"i]
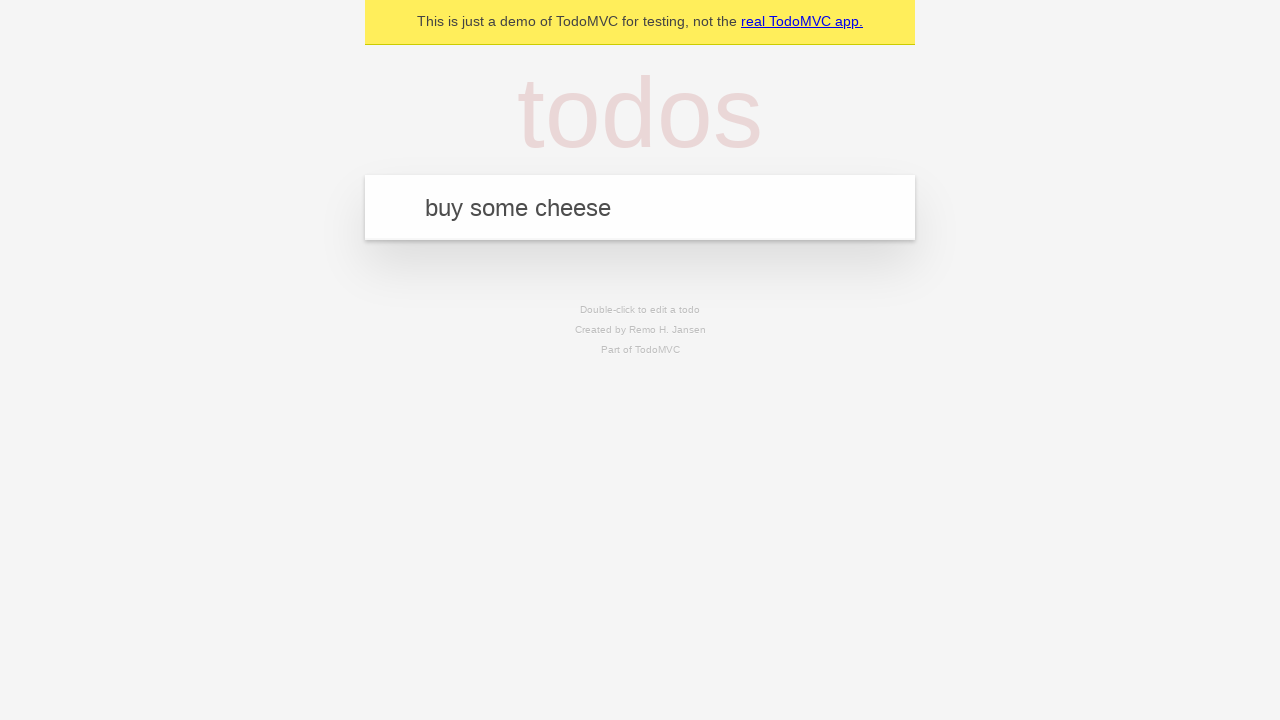

Pressed Enter to create todo 'buy some cheese' on internal:attr=[placeholder="What needs to be done?"i]
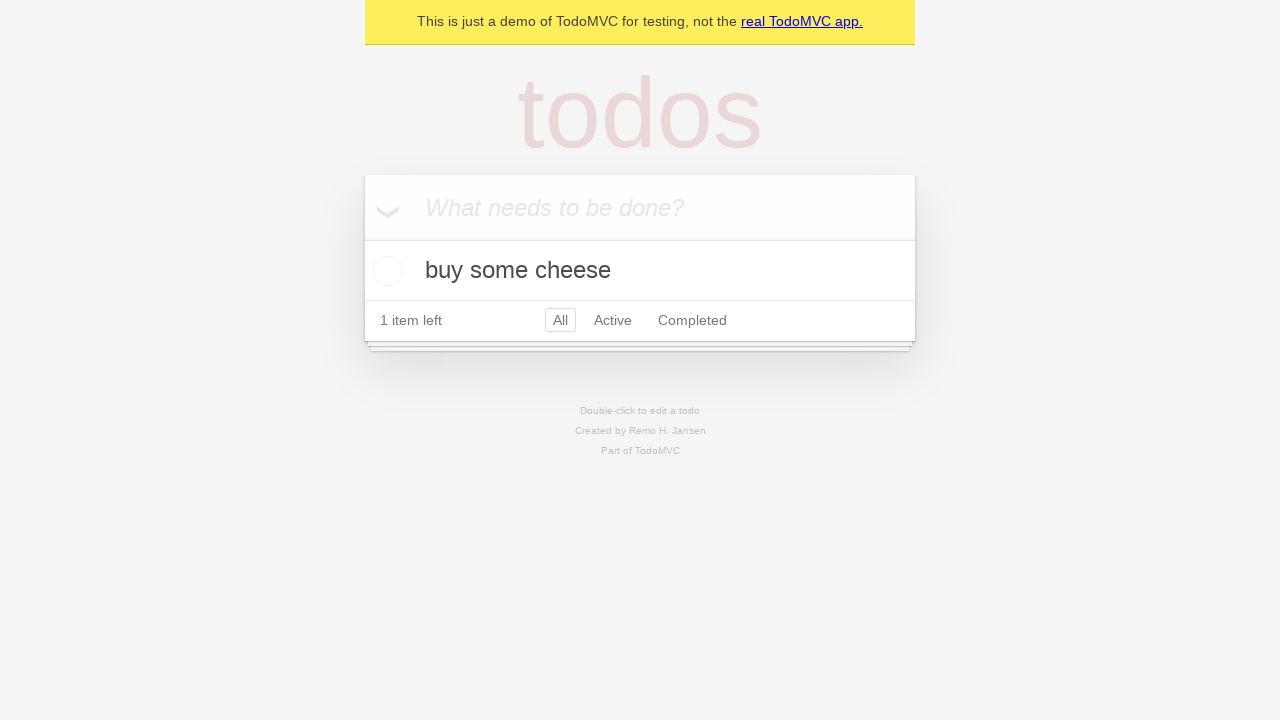

Filled todo input with 'feed the cat' on internal:attr=[placeholder="What needs to be done?"i]
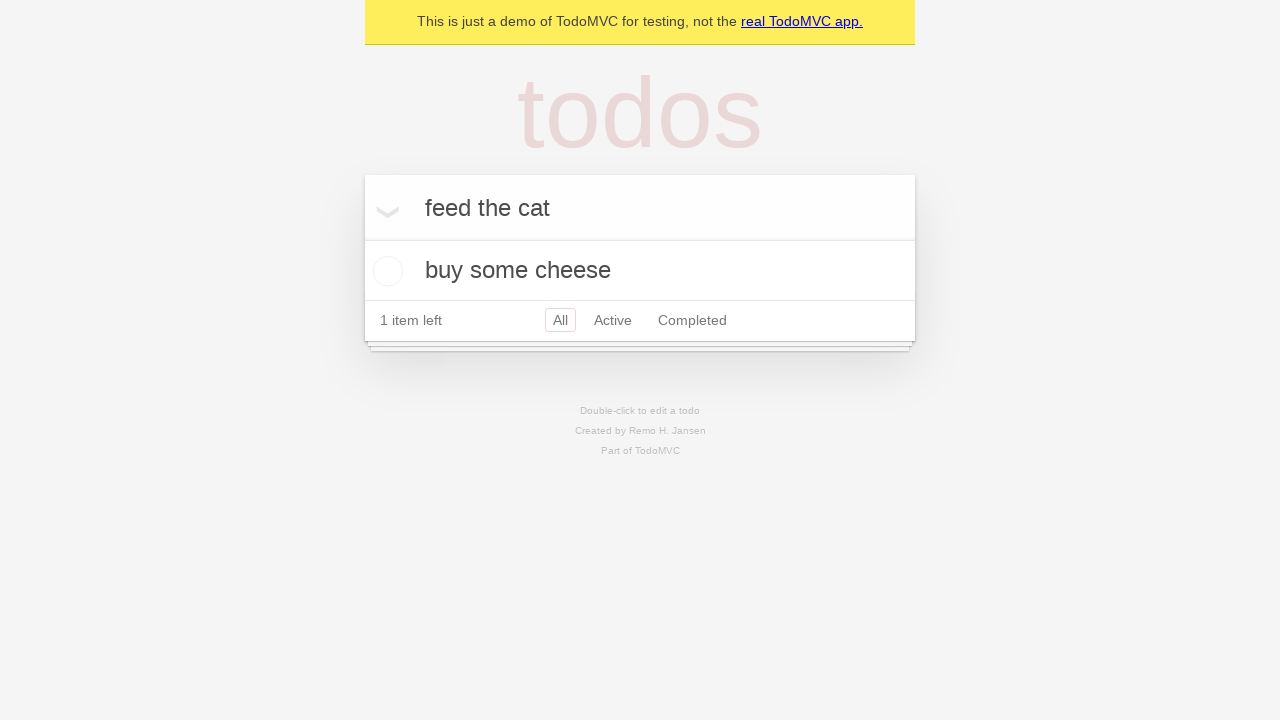

Pressed Enter to create todo 'feed the cat' on internal:attr=[placeholder="What needs to be done?"i]
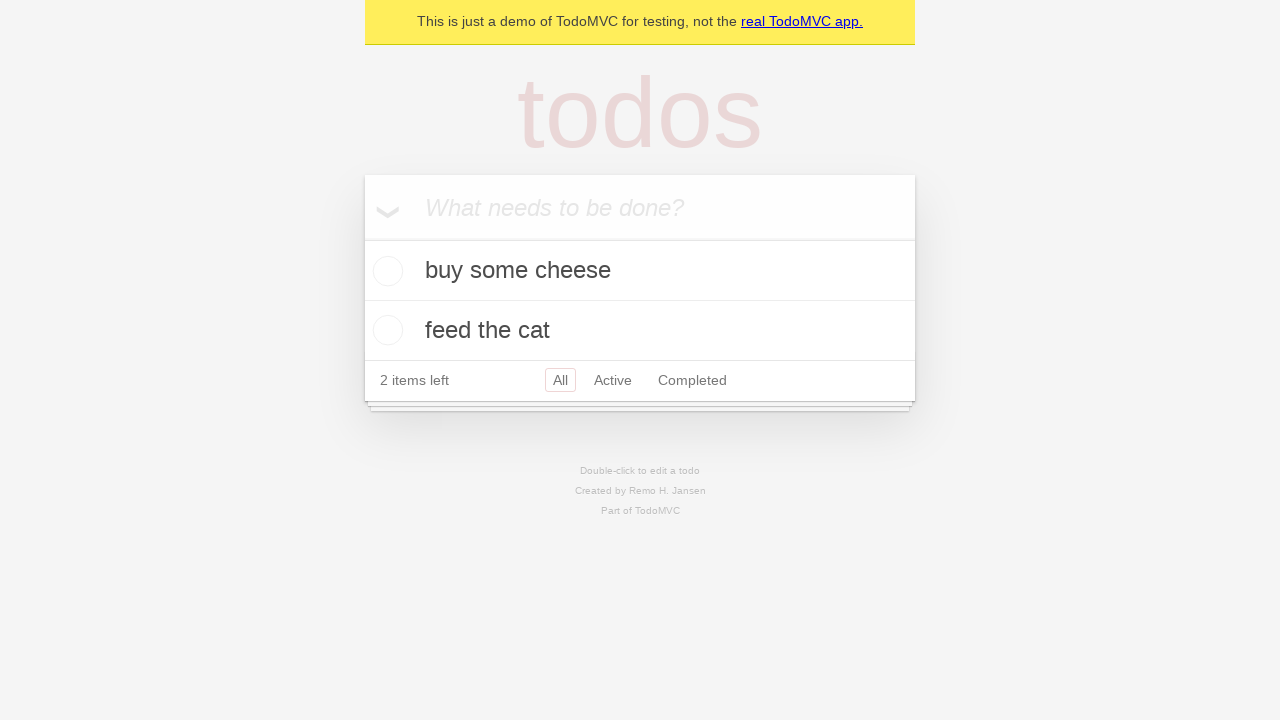

Filled todo input with 'book a doctors appointment' on internal:attr=[placeholder="What needs to be done?"i]
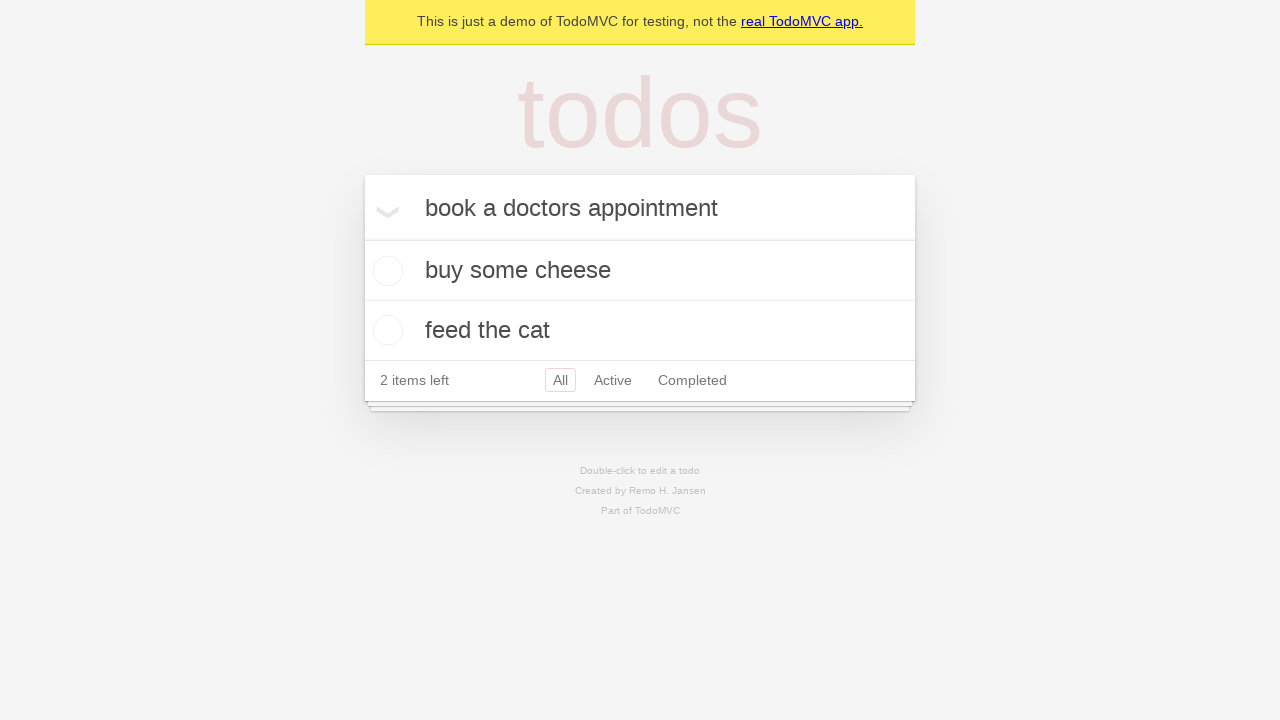

Pressed Enter to create todo 'book a doctors appointment' on internal:attr=[placeholder="What needs to be done?"i]
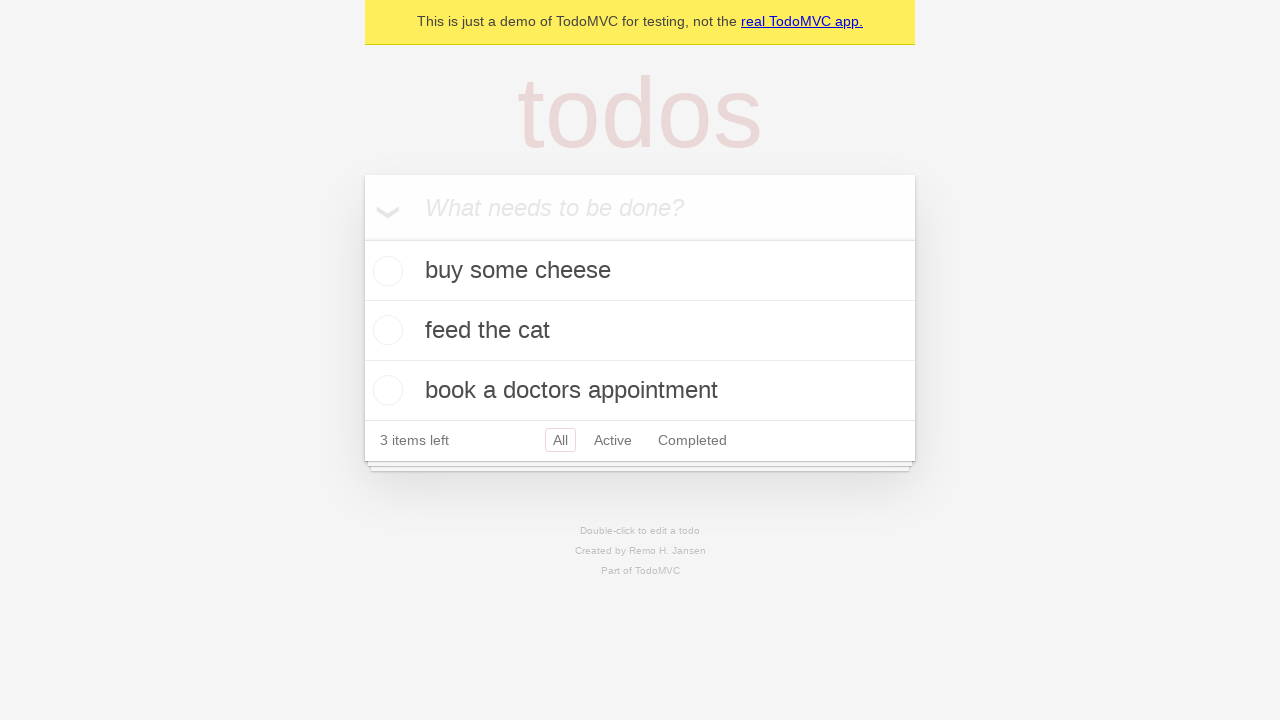

Checked the second todo item at (385, 330) on internal:testid=[data-testid="todo-item"s] >> nth=1 >> internal:role=checkbox
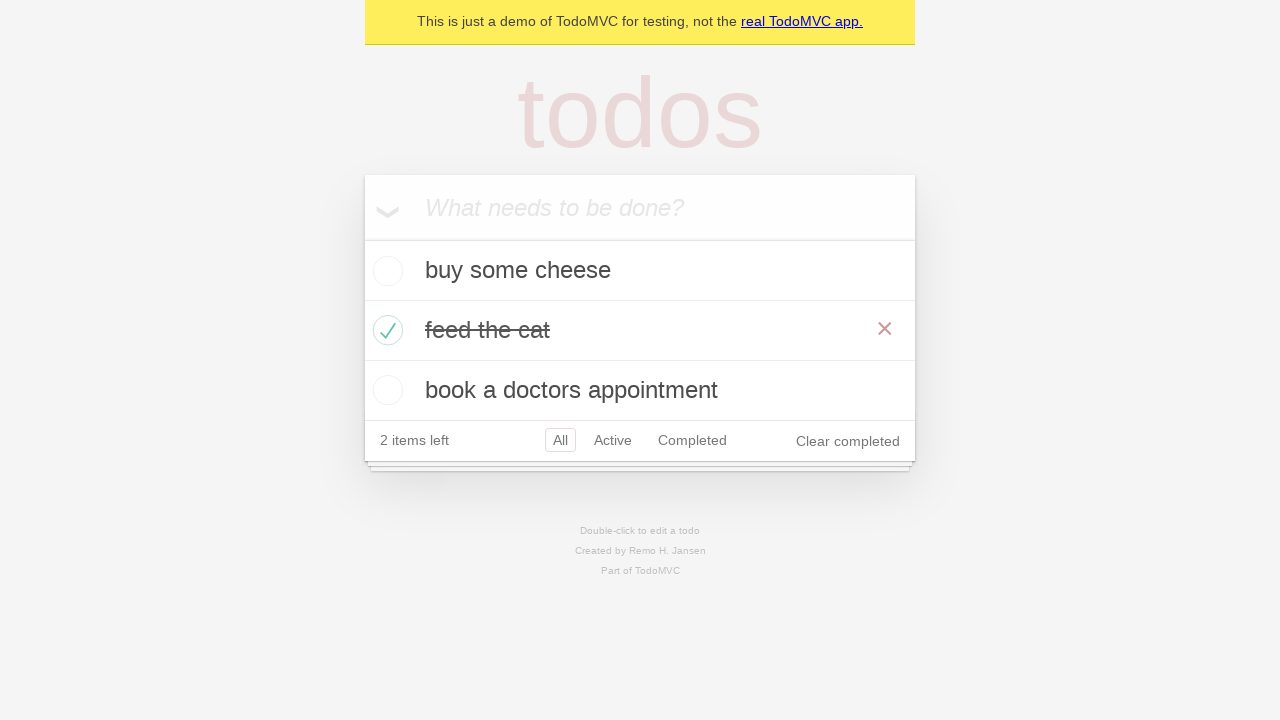

Clicked 'All' filter at (560, 440) on internal:role=link[name="All"i]
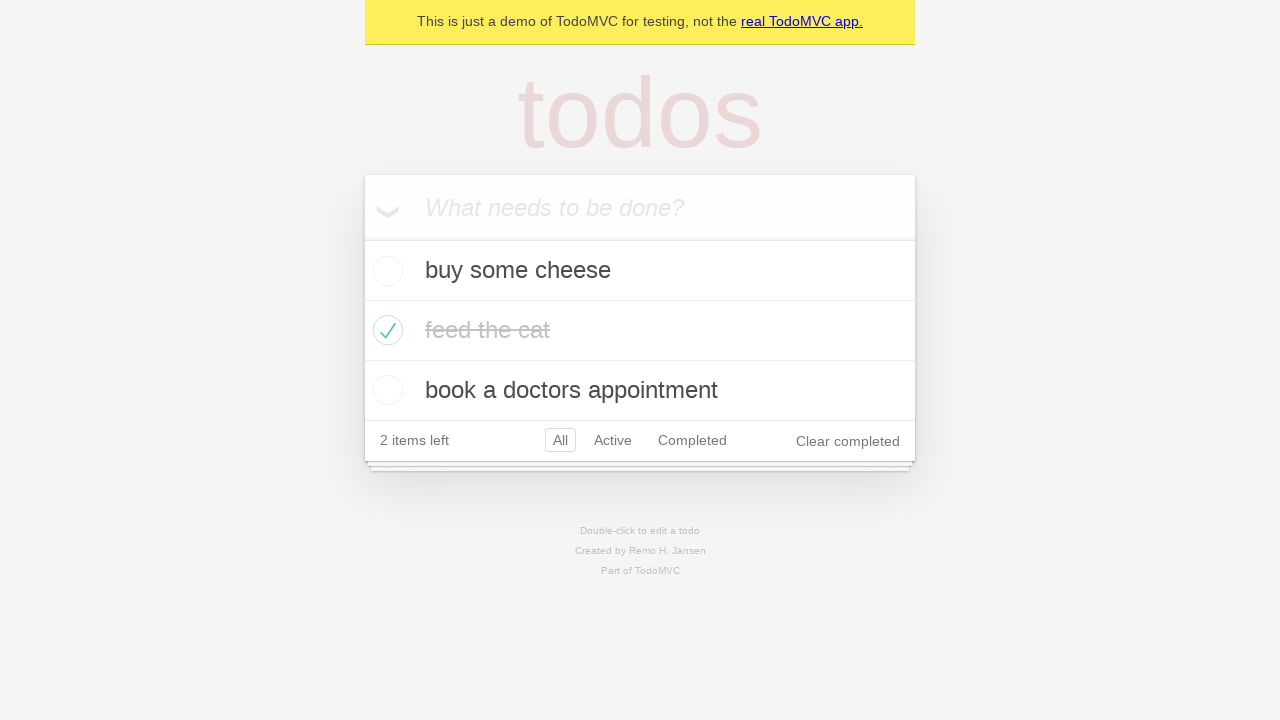

Clicked 'Active' filter at (613, 440) on internal:role=link[name="Active"i]
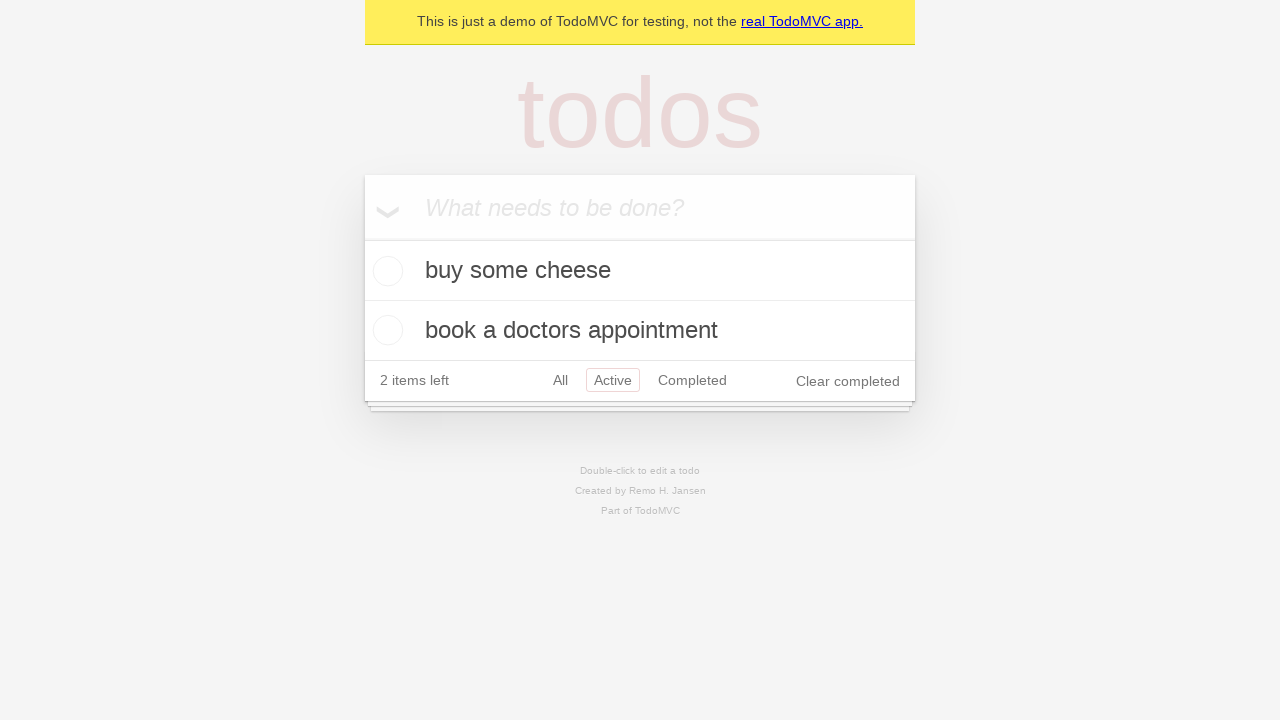

Clicked 'Completed' filter at (692, 380) on internal:role=link[name="Completed"i]
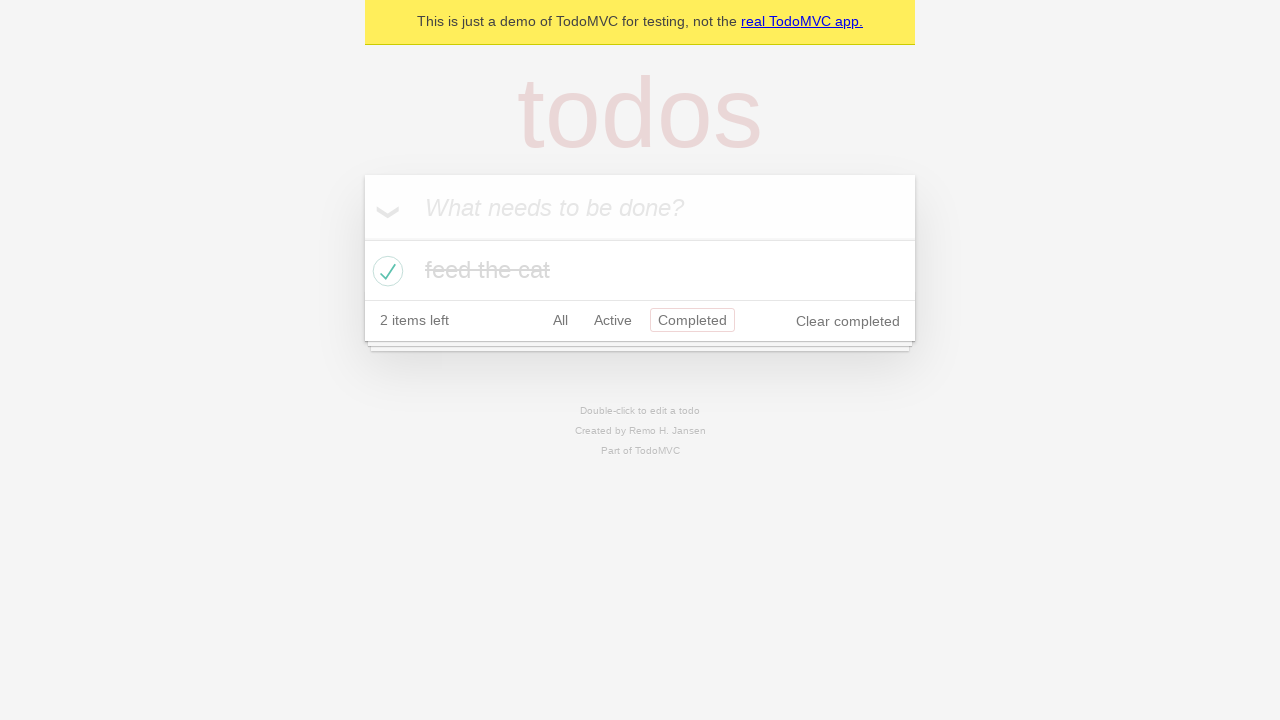

Clicked browser back button - should return to 'Active' filter
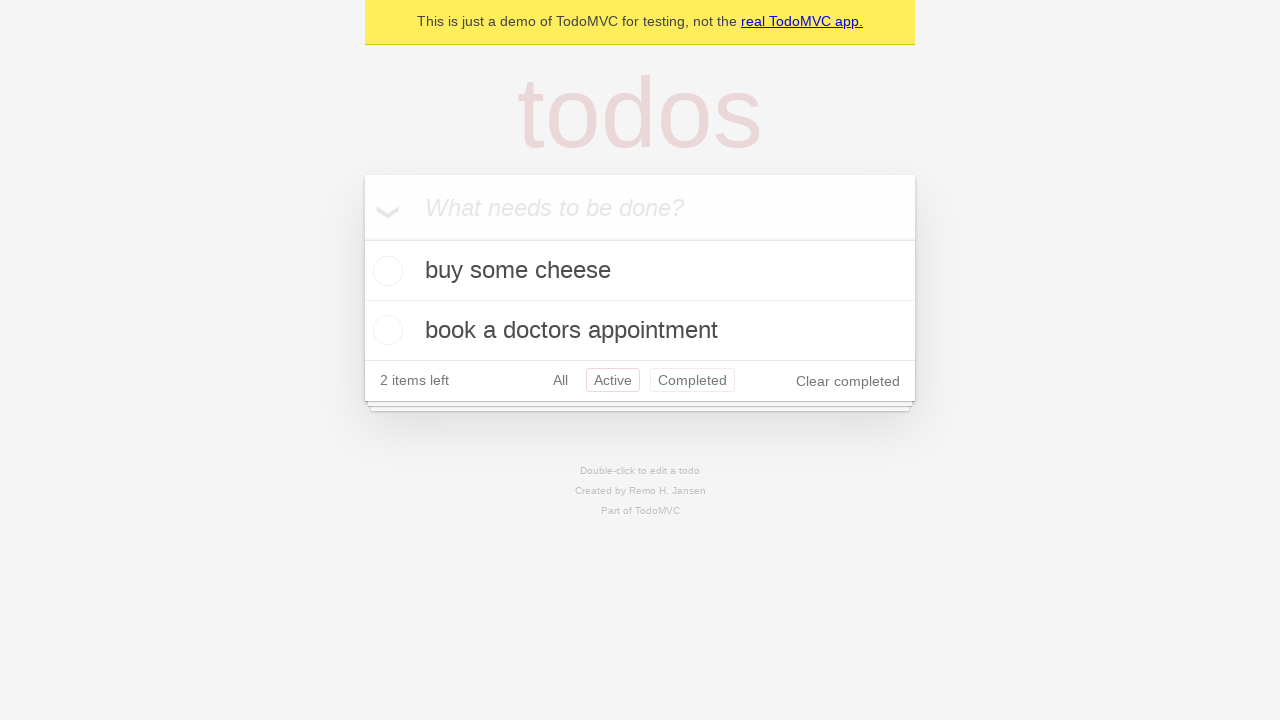

Clicked browser back button - should return to 'All' filter
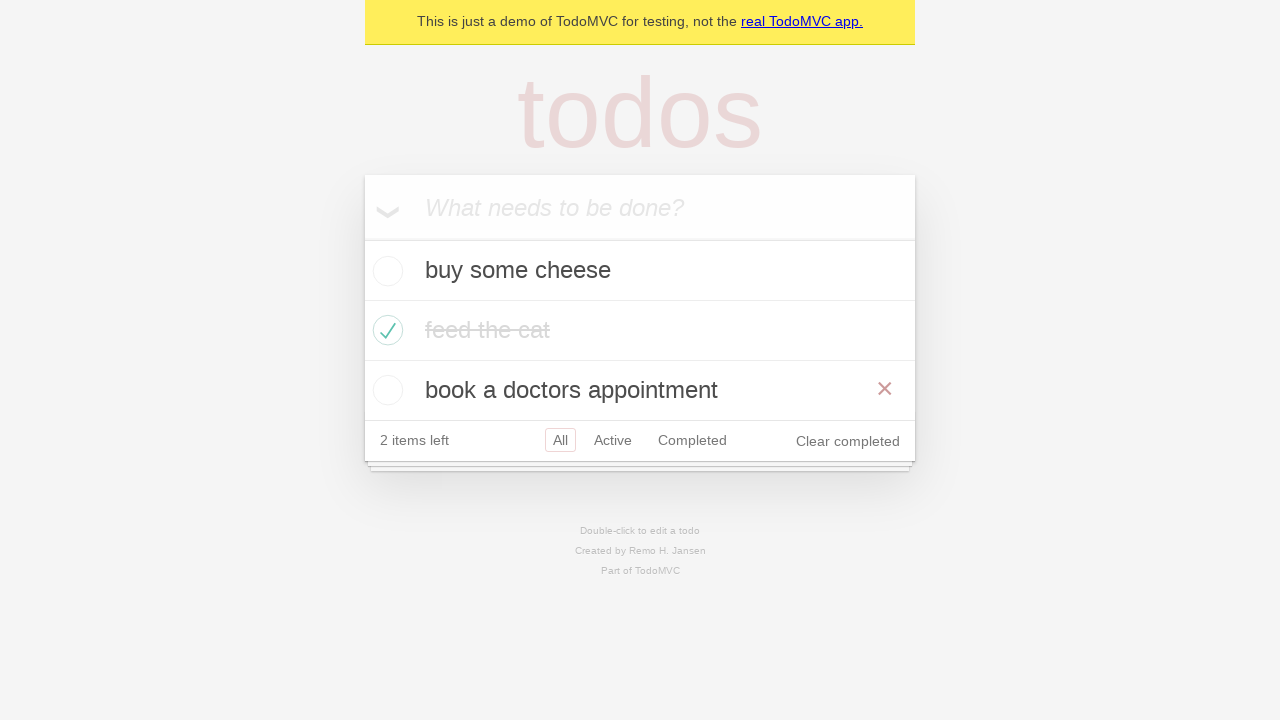

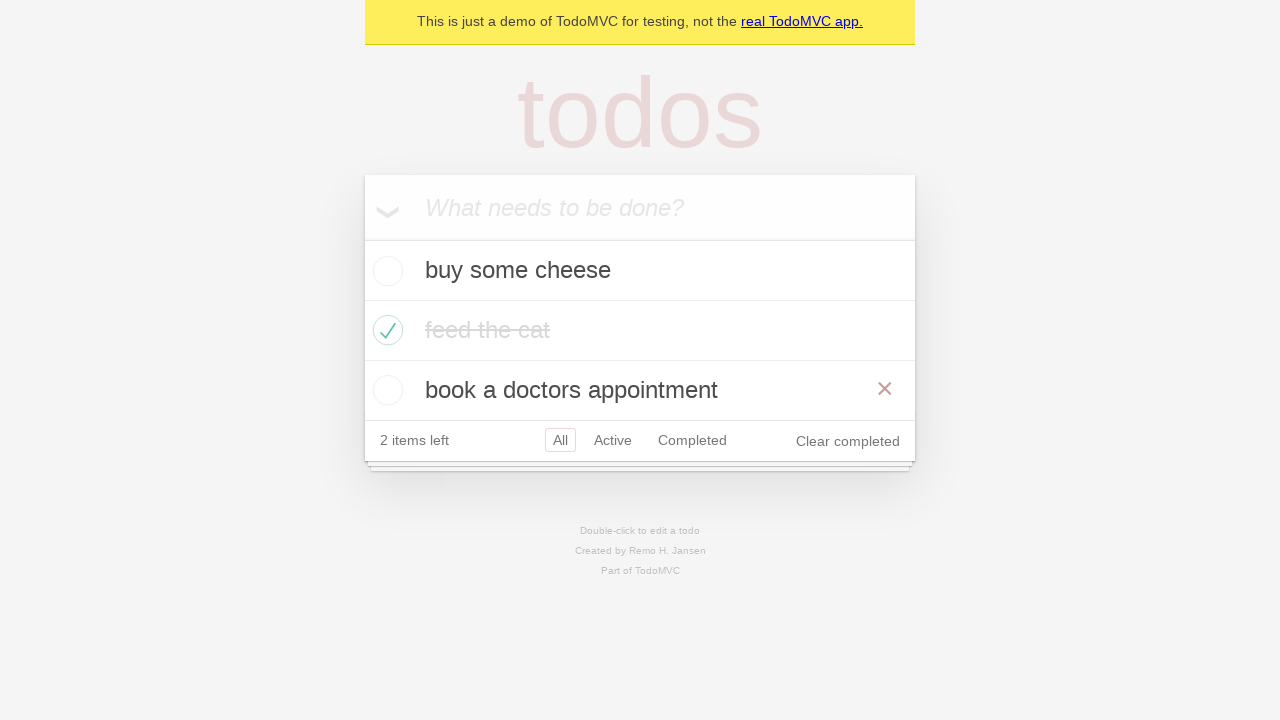